Tests keyboard actions by using the Shift key modifier with the letter "A" to input an uppercase character on a text input page

Starting URL: https://www.selenium.dev/selenium/web/single_text_input.html

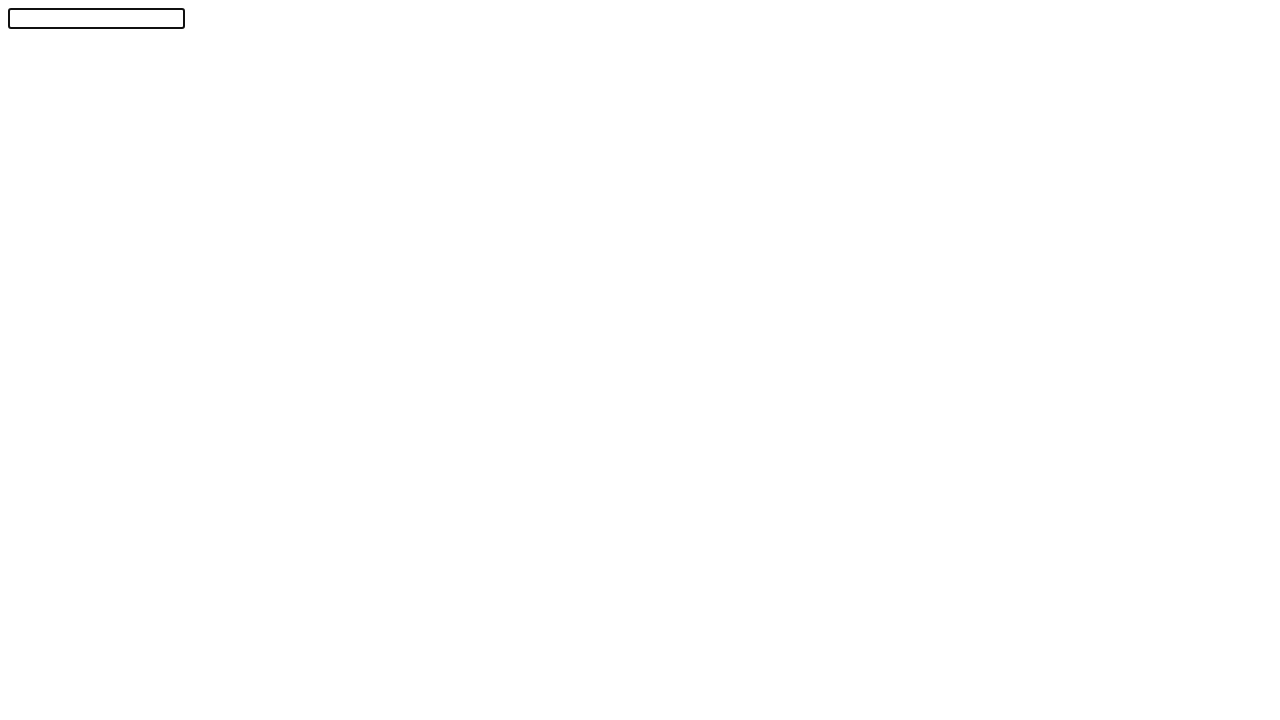

Pressed Shift key
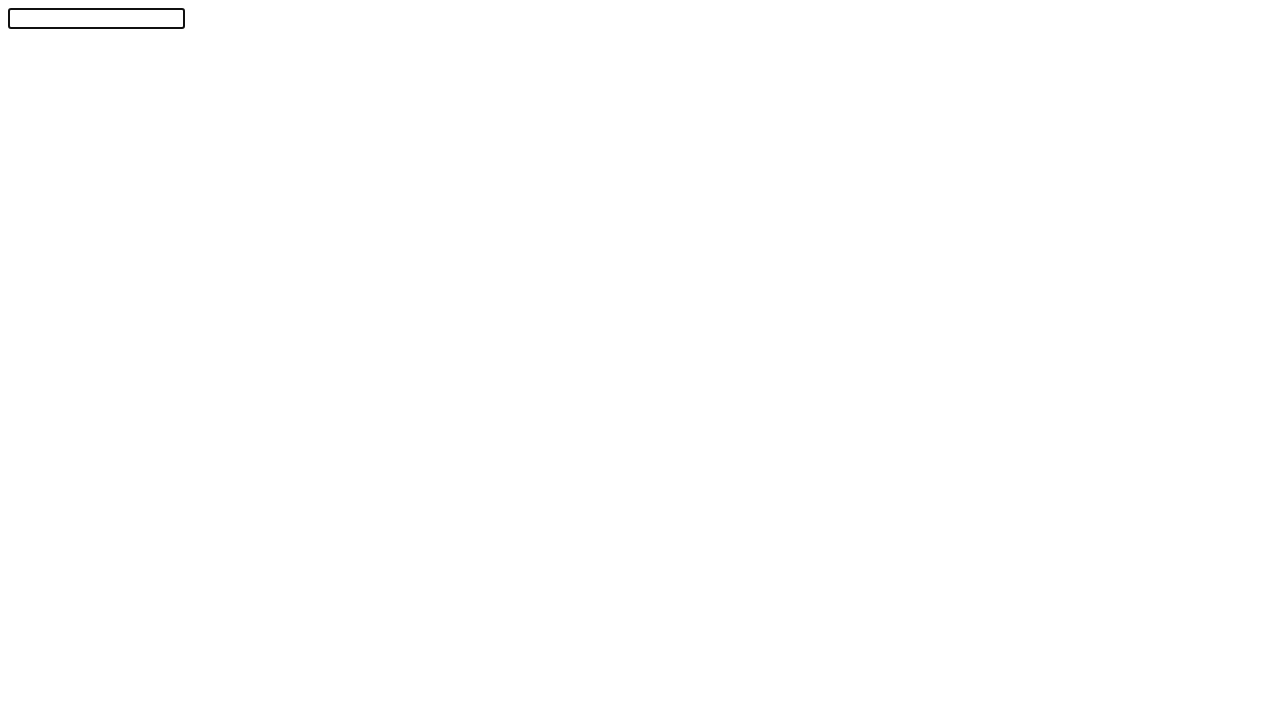

Typed 'A' with Shift key modifier to input uppercase character
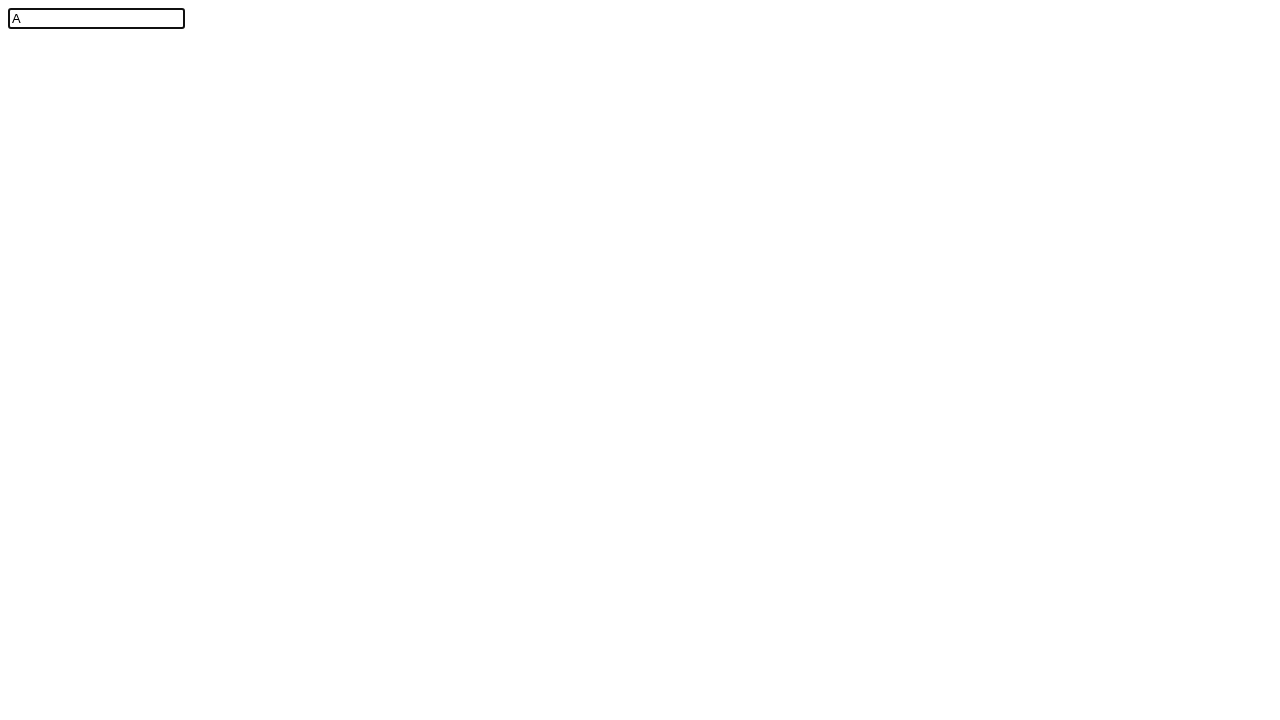

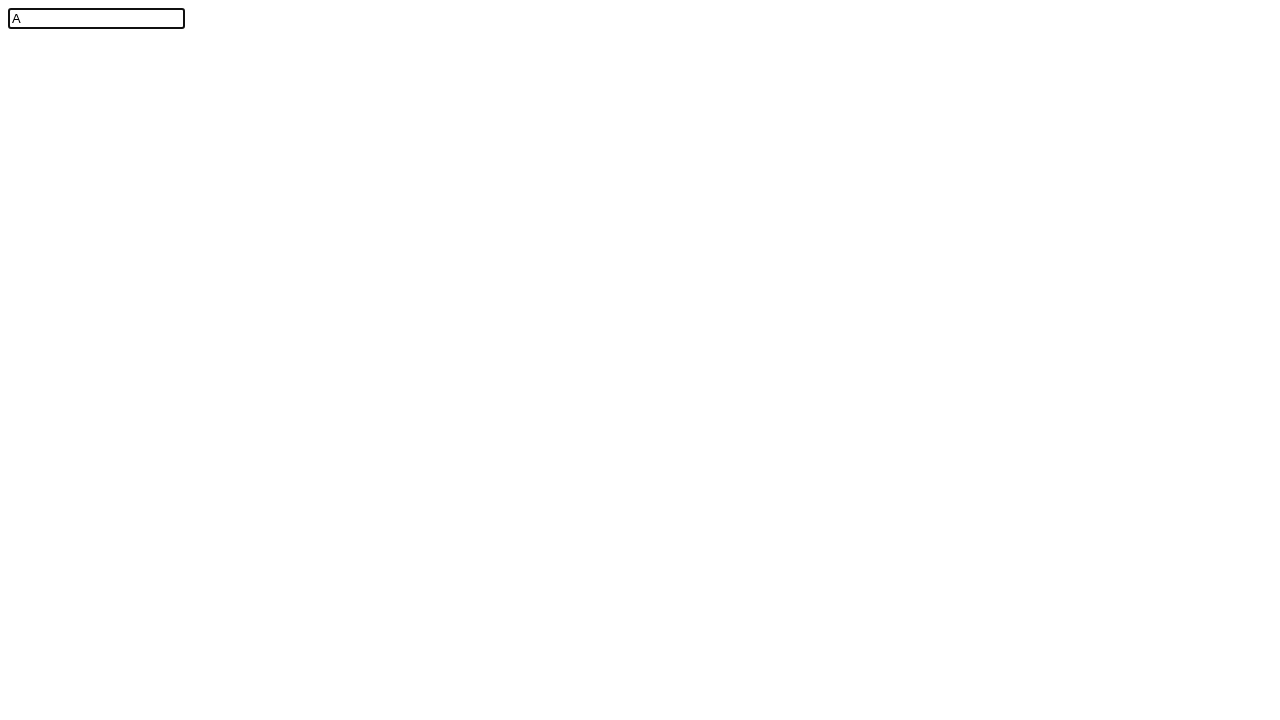